Tests jQuery dropdown selection by selecting values from country and file type dropdowns

Starting URL: https://www.lambdatest.com/selenium-playground

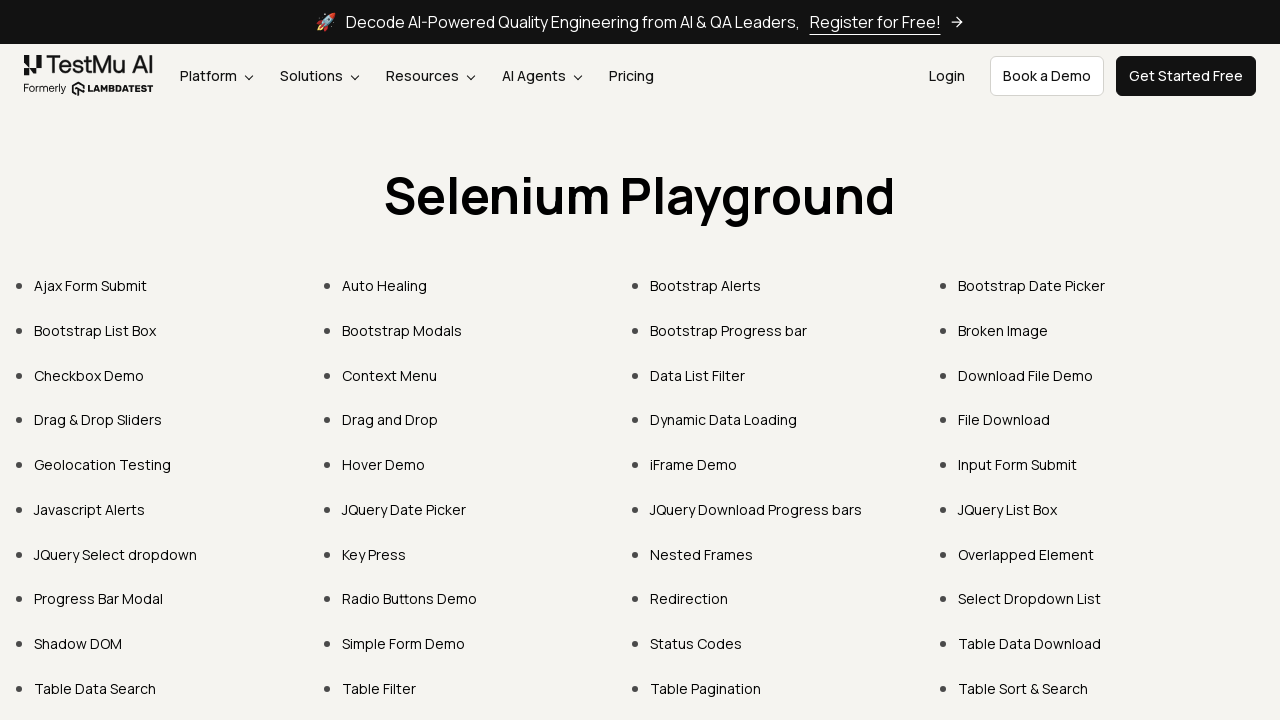

Clicked on JQuery Select dropdown link at (116, 554) on xpath=//a[text()='JQuery Select dropdown']
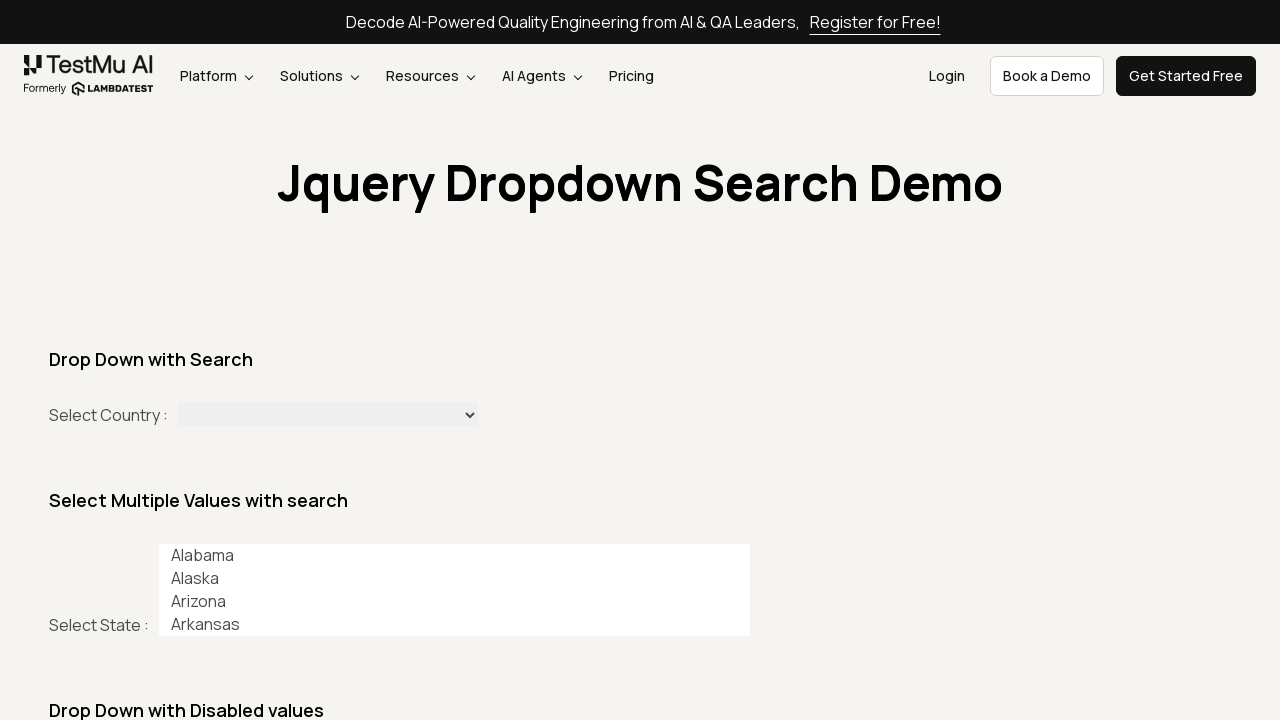

Selected 'Virgin Islands' from country dropdown on //select[@class='js-example-disabled-results select2-hidden-accessible']
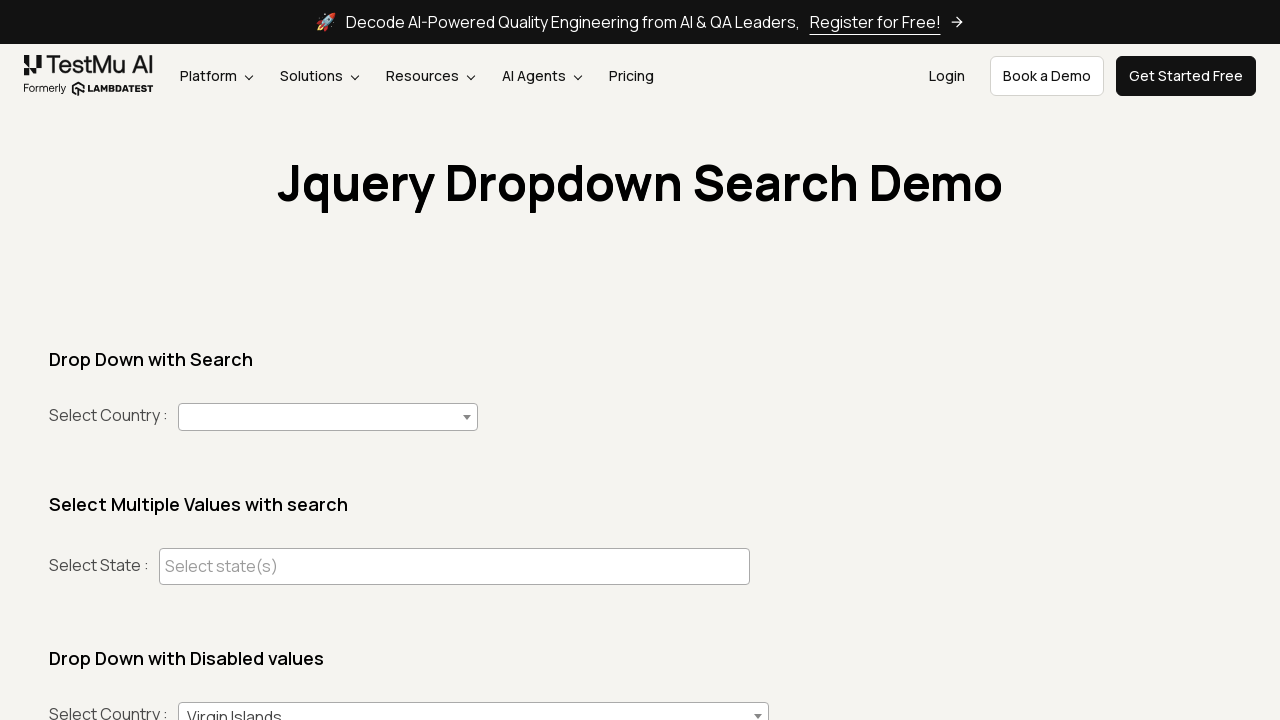

Selected 'Java' from file type dropdown on #files
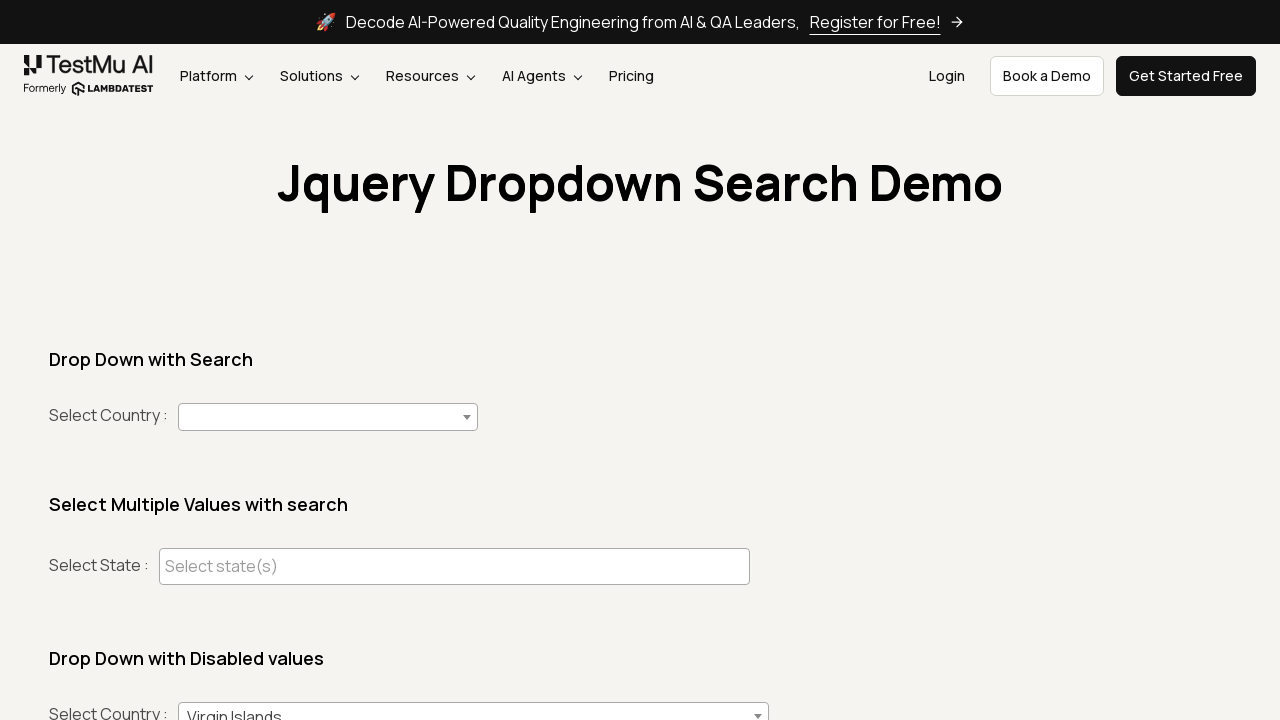

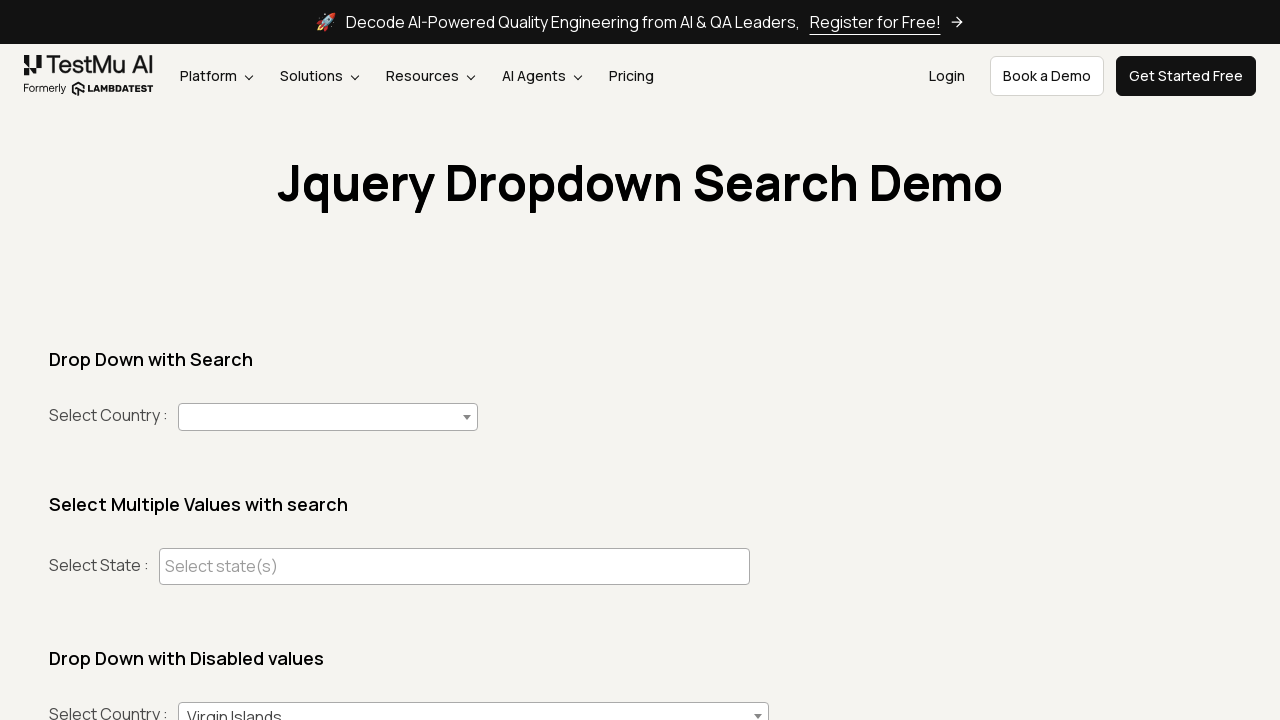